Tests that edits are cancelled when pressing Escape key

Starting URL: https://demo.playwright.dev/todomvc

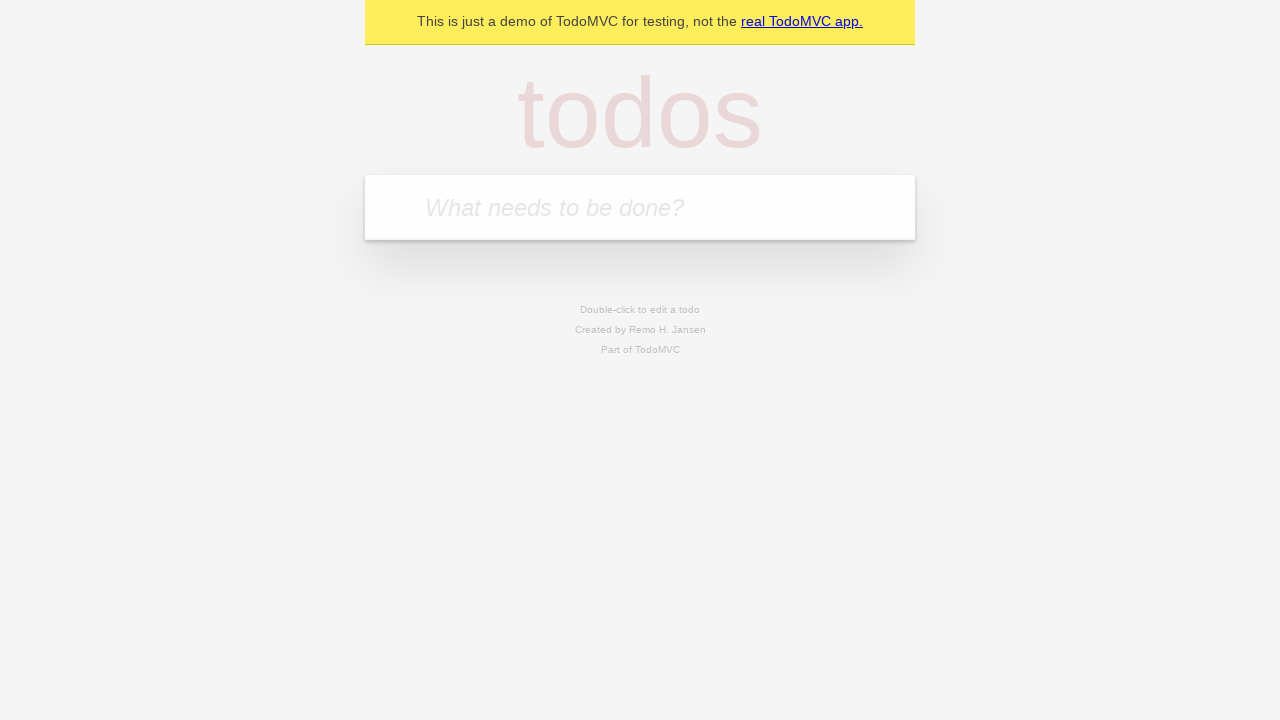

Filled todo input with 'buy some cheese' on internal:attr=[placeholder="What needs to be done?"i]
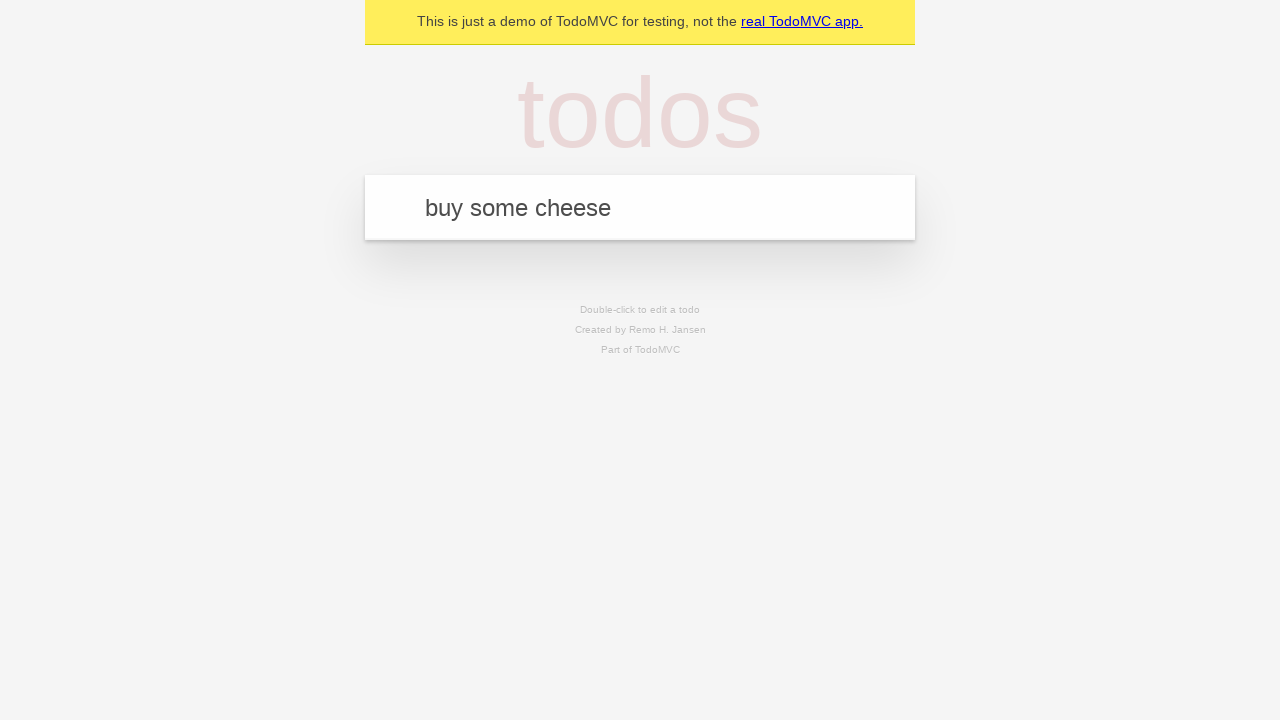

Pressed Enter to create first todo on internal:attr=[placeholder="What needs to be done?"i]
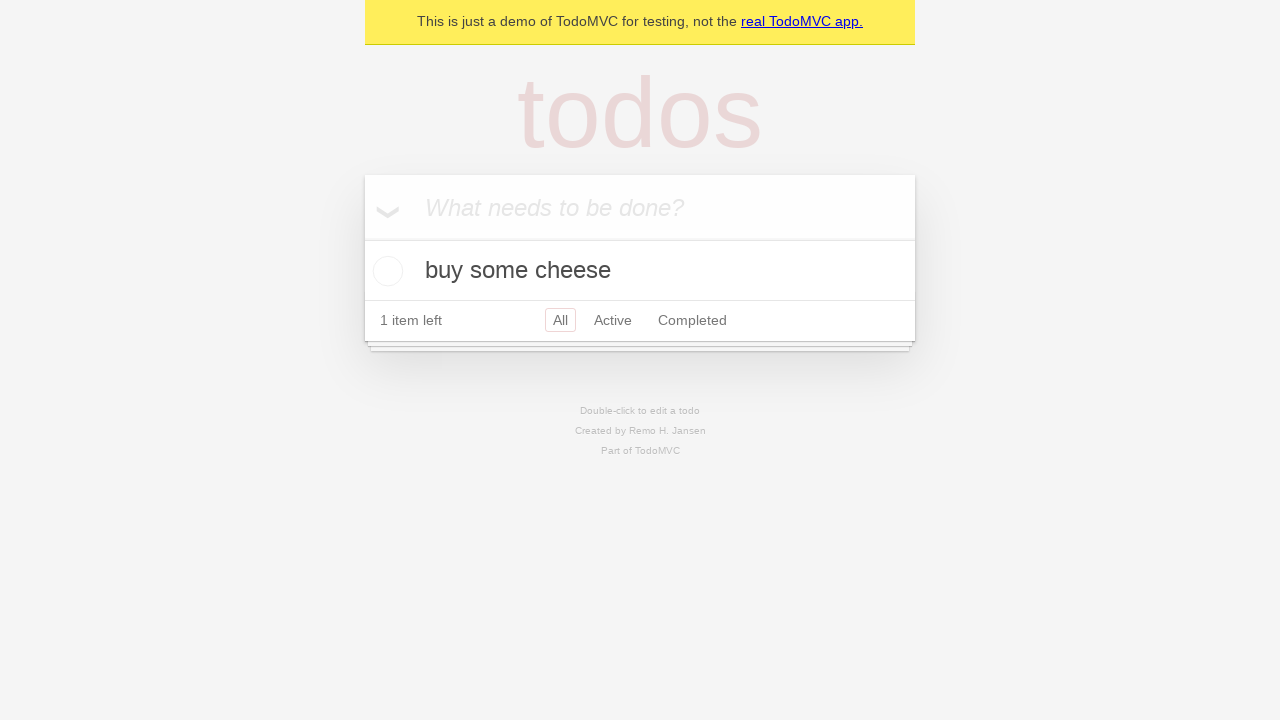

Filled todo input with 'feed the cat' on internal:attr=[placeholder="What needs to be done?"i]
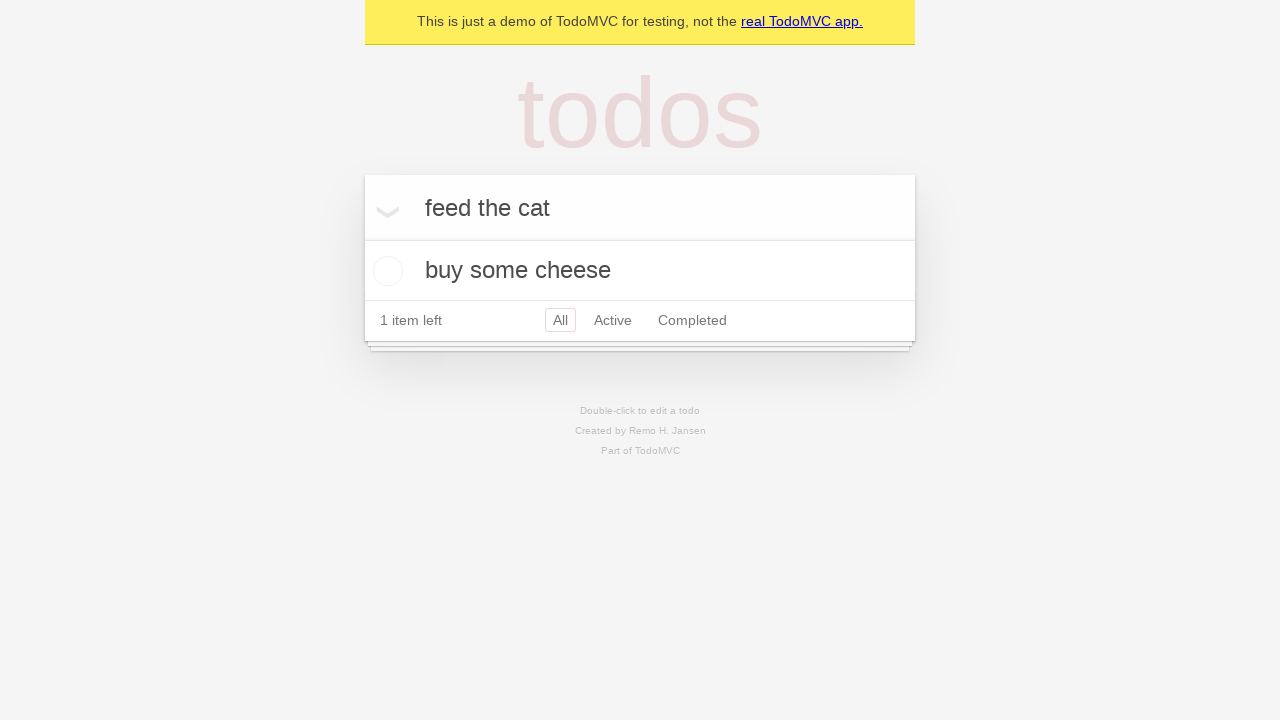

Pressed Enter to create second todo on internal:attr=[placeholder="What needs to be done?"i]
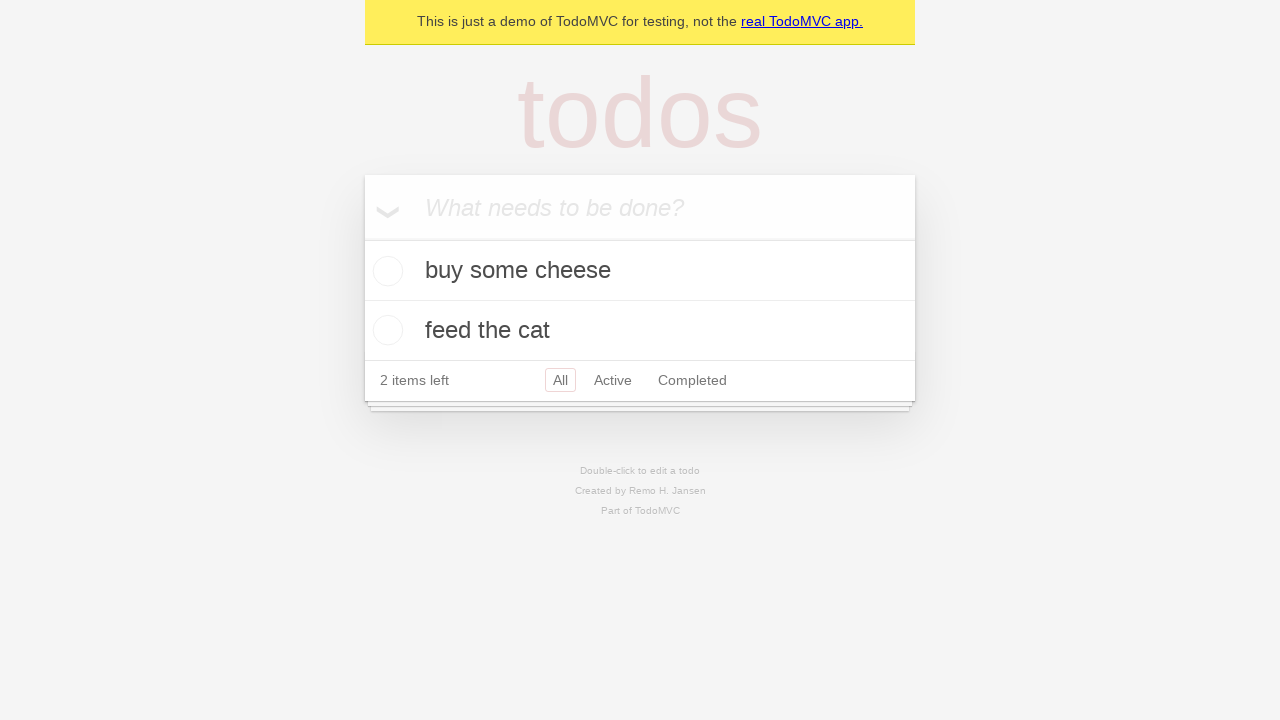

Filled todo input with 'book a doctors appointment' on internal:attr=[placeholder="What needs to be done?"i]
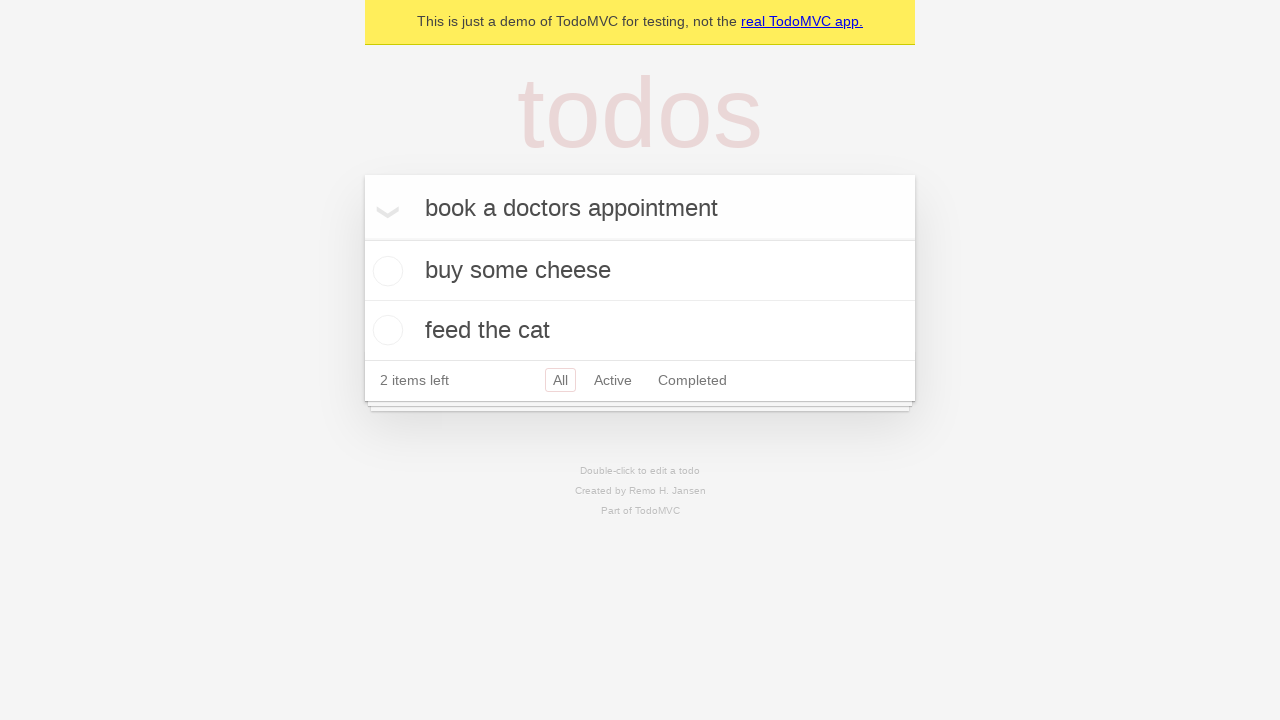

Pressed Enter to create third todo on internal:attr=[placeholder="What needs to be done?"i]
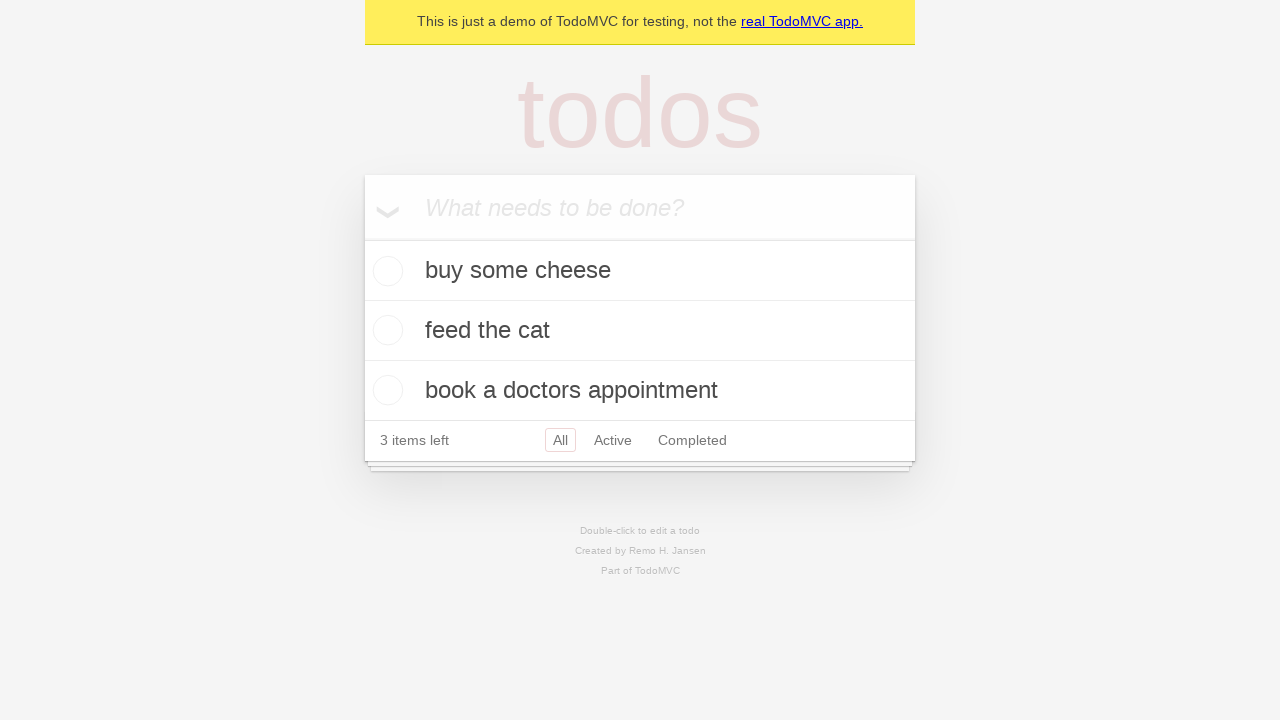

Retrieved all todo items
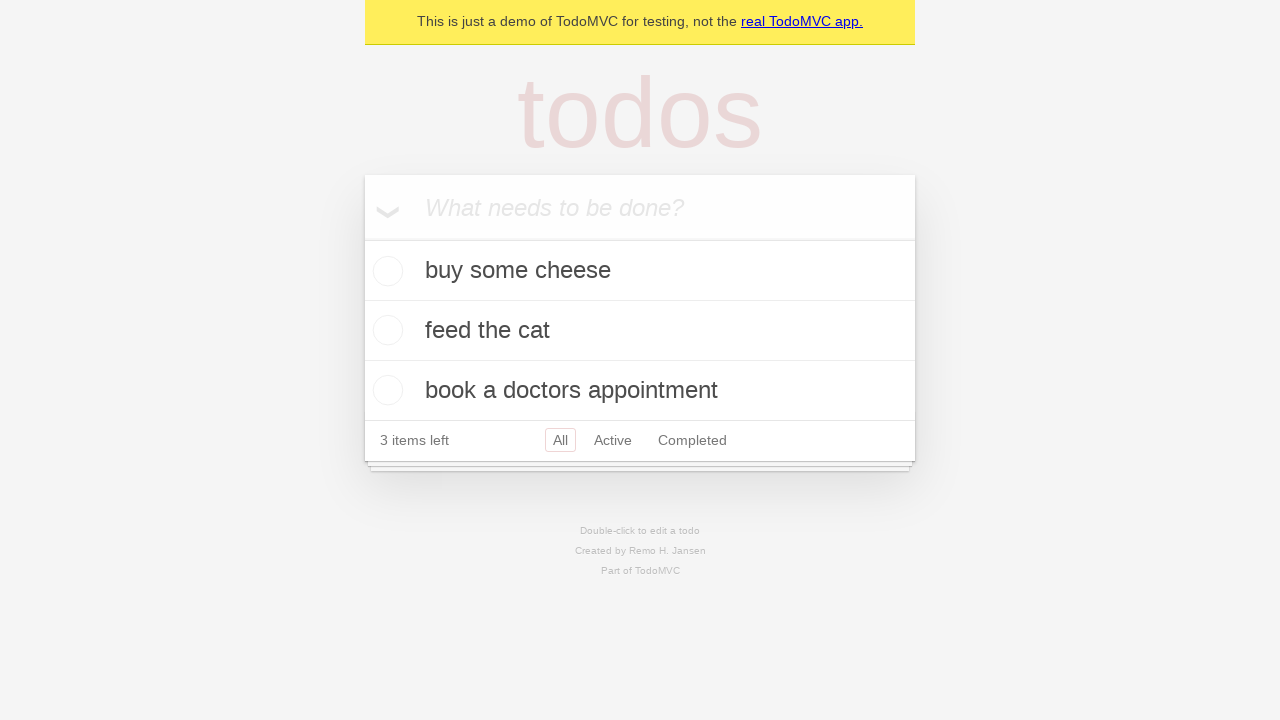

Double-clicked second todo item to enter edit mode at (640, 331) on internal:testid=[data-testid="todo-item"s] >> nth=1
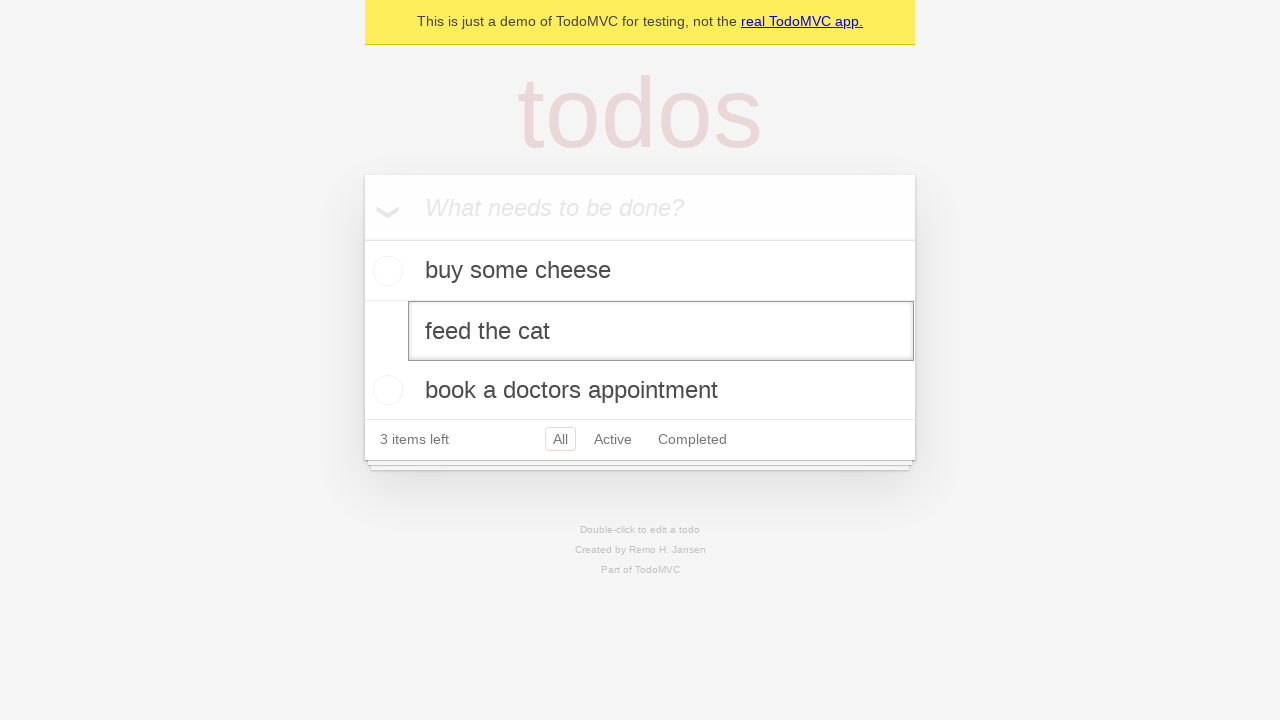

Filled edit textbox with 'buy some sausages' on internal:testid=[data-testid="todo-item"s] >> nth=1 >> internal:role=textbox[nam
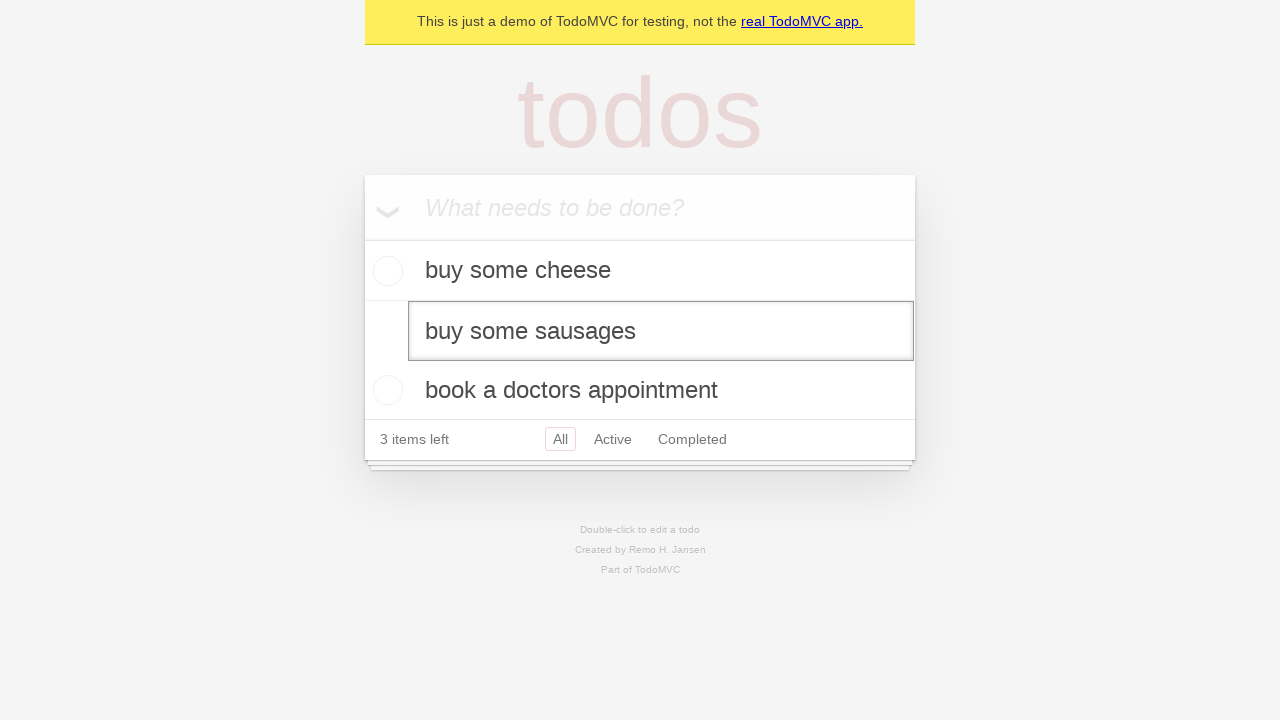

Pressed Escape key to cancel edit on second todo on internal:testid=[data-testid="todo-item"s] >> nth=1 >> internal:role=textbox[nam
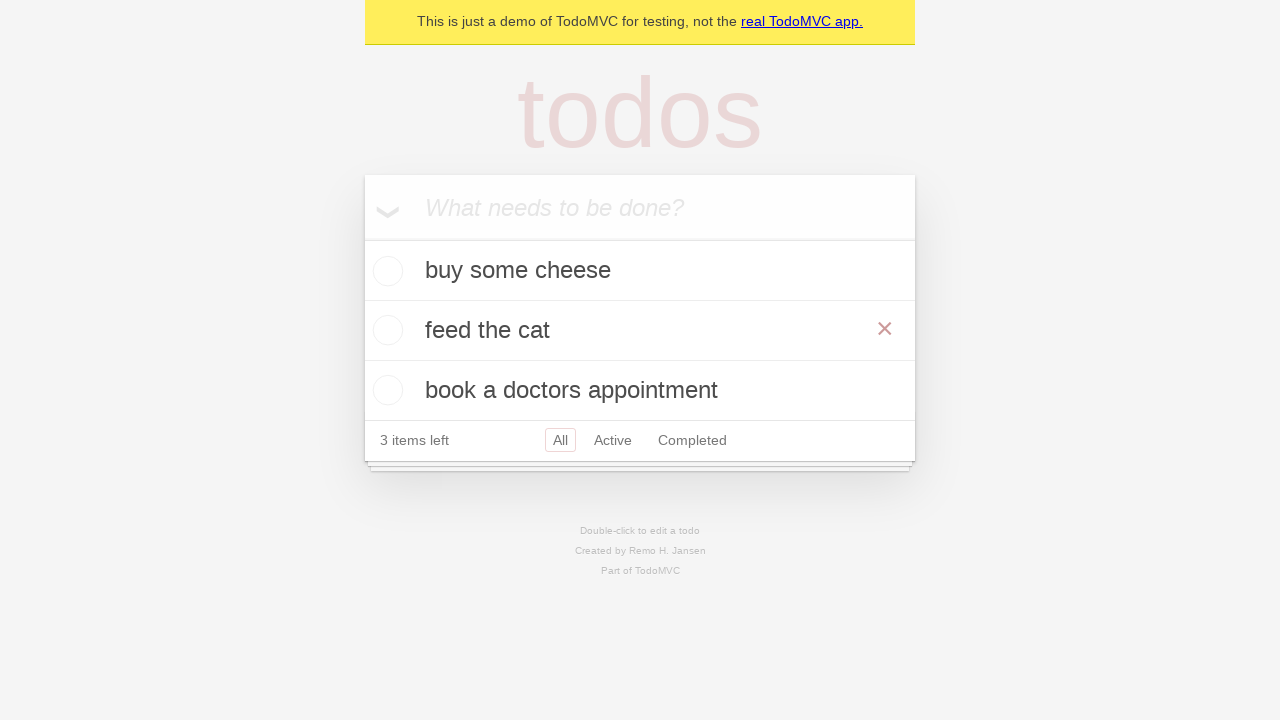

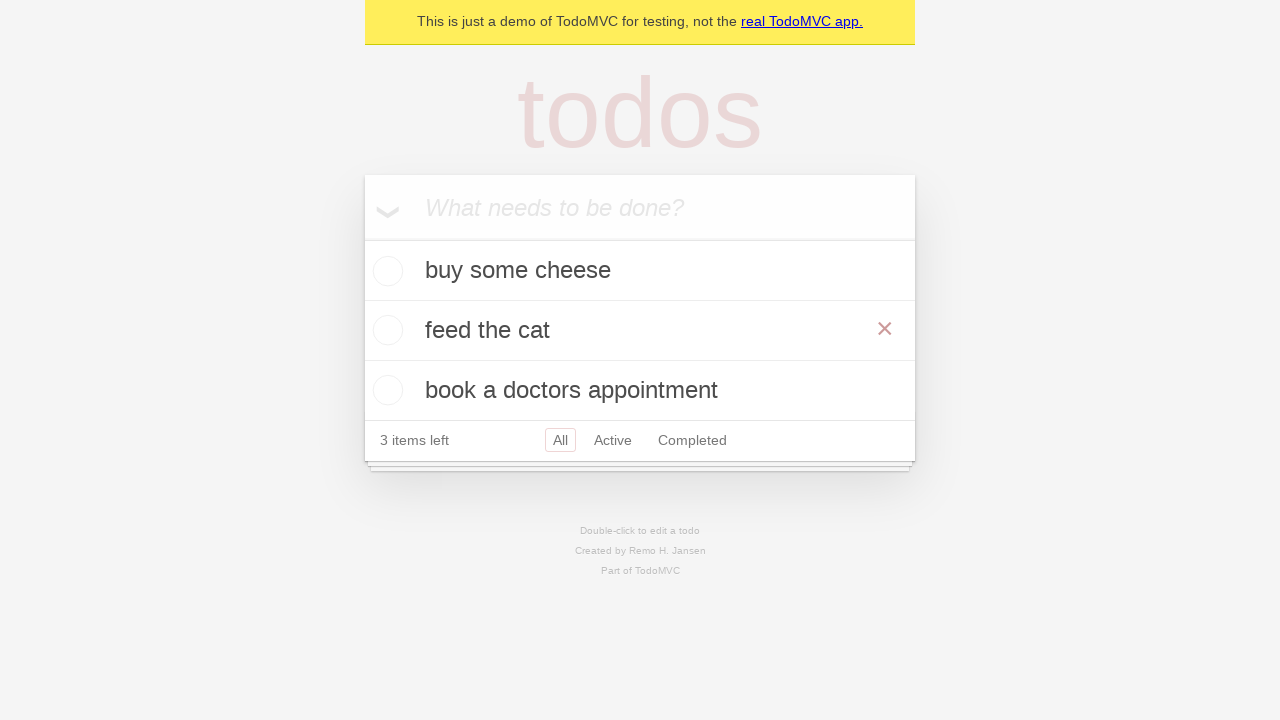